Verifies that the password input field is properly masked by checking that its type attribute is "password"

Starting URL: https://opensource-demo.orangehrmlive.com

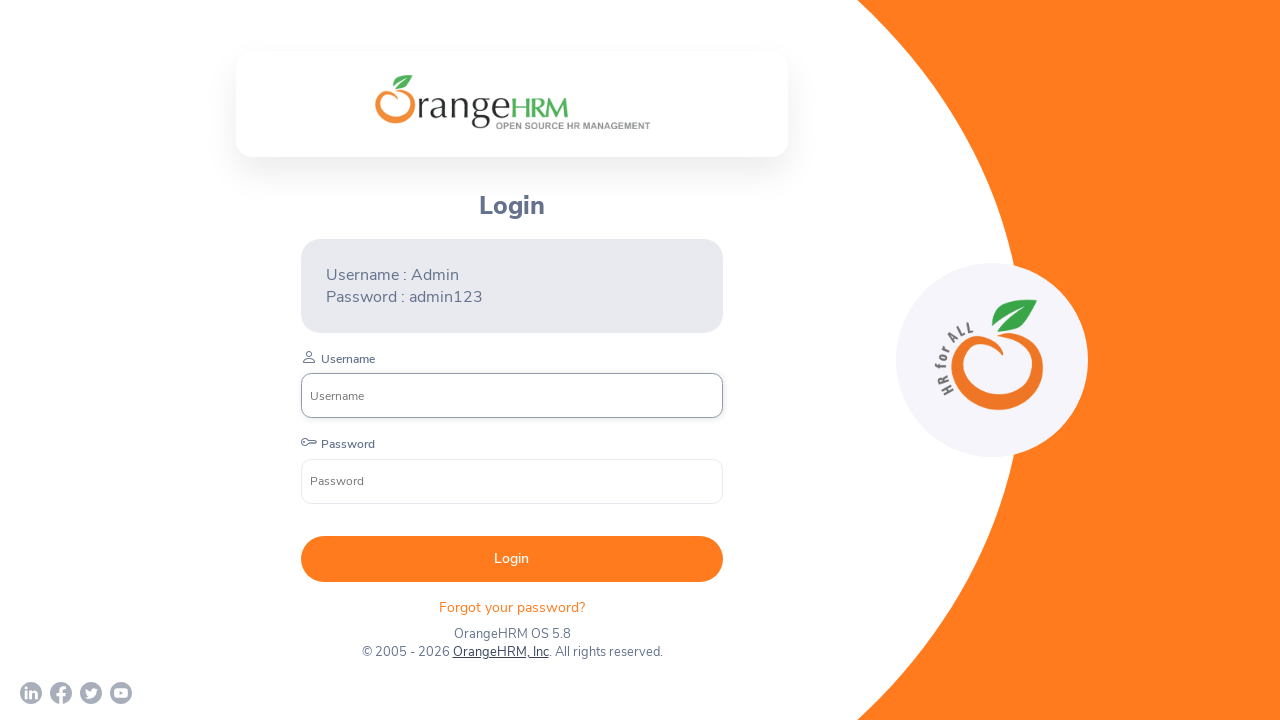

Password input field loaded and became visible
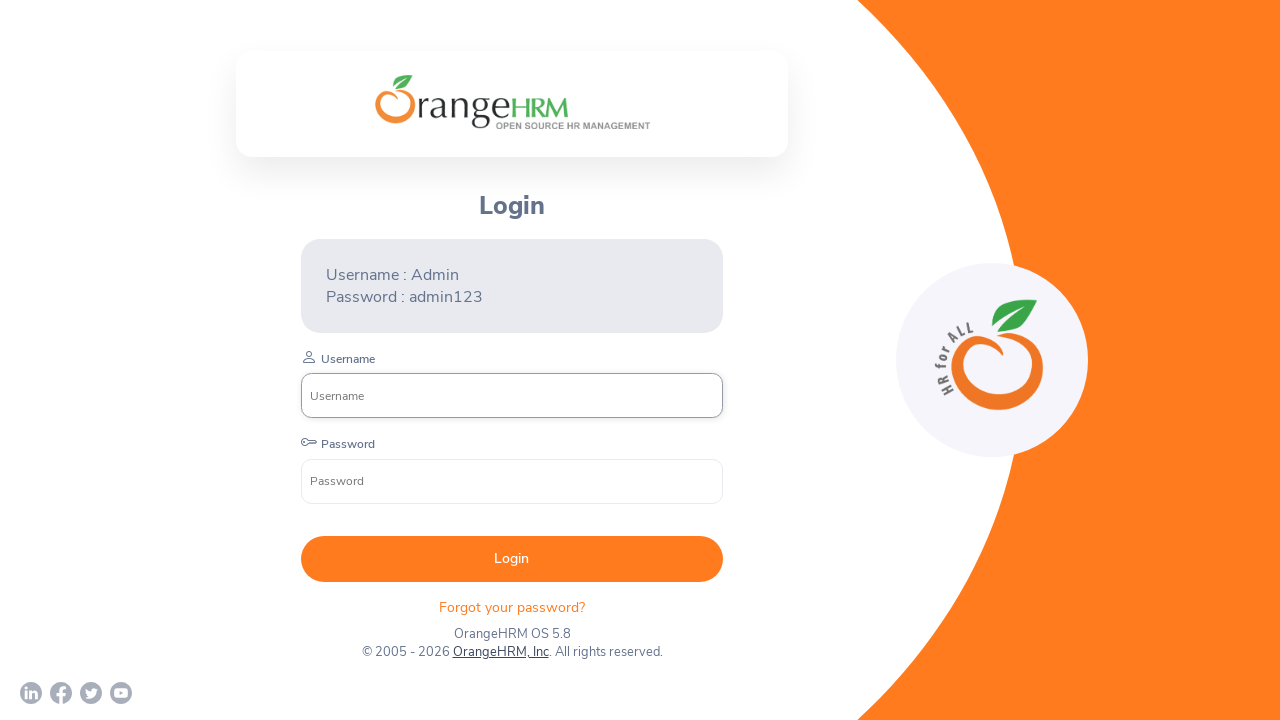

Retrieved type attribute from password input field
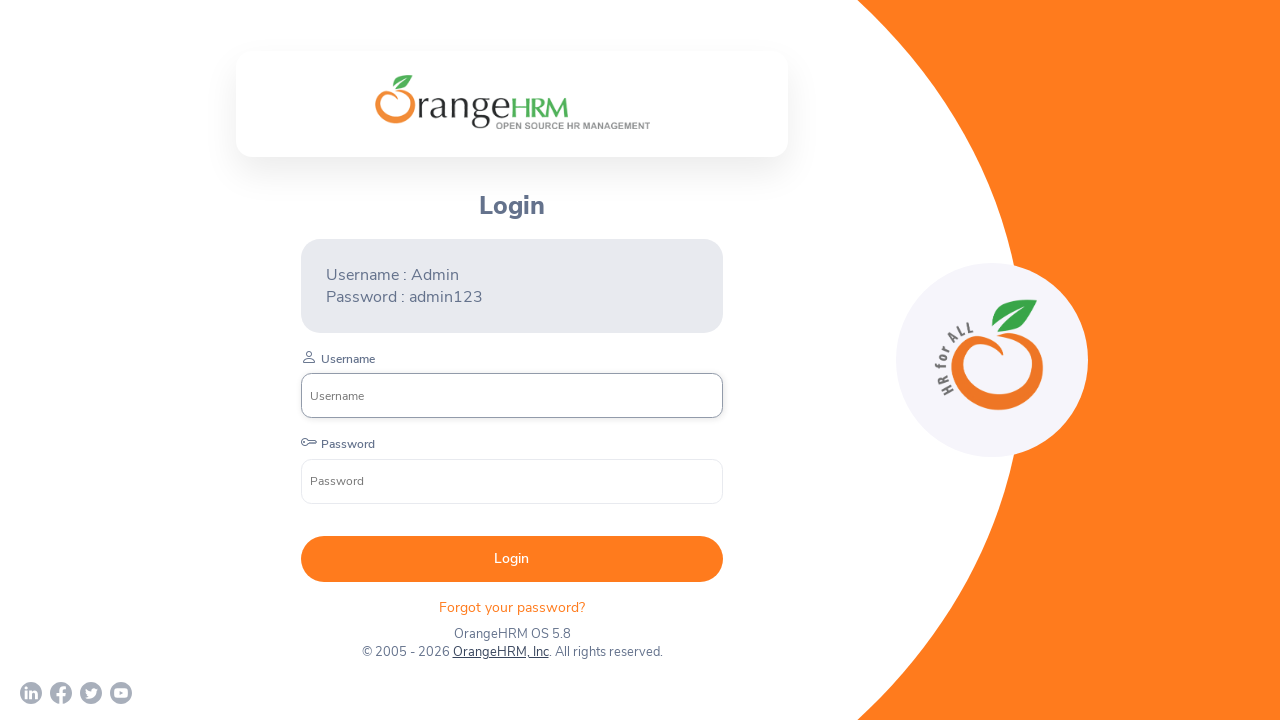

Verified that password input type attribute is 'password' - masking confirmed
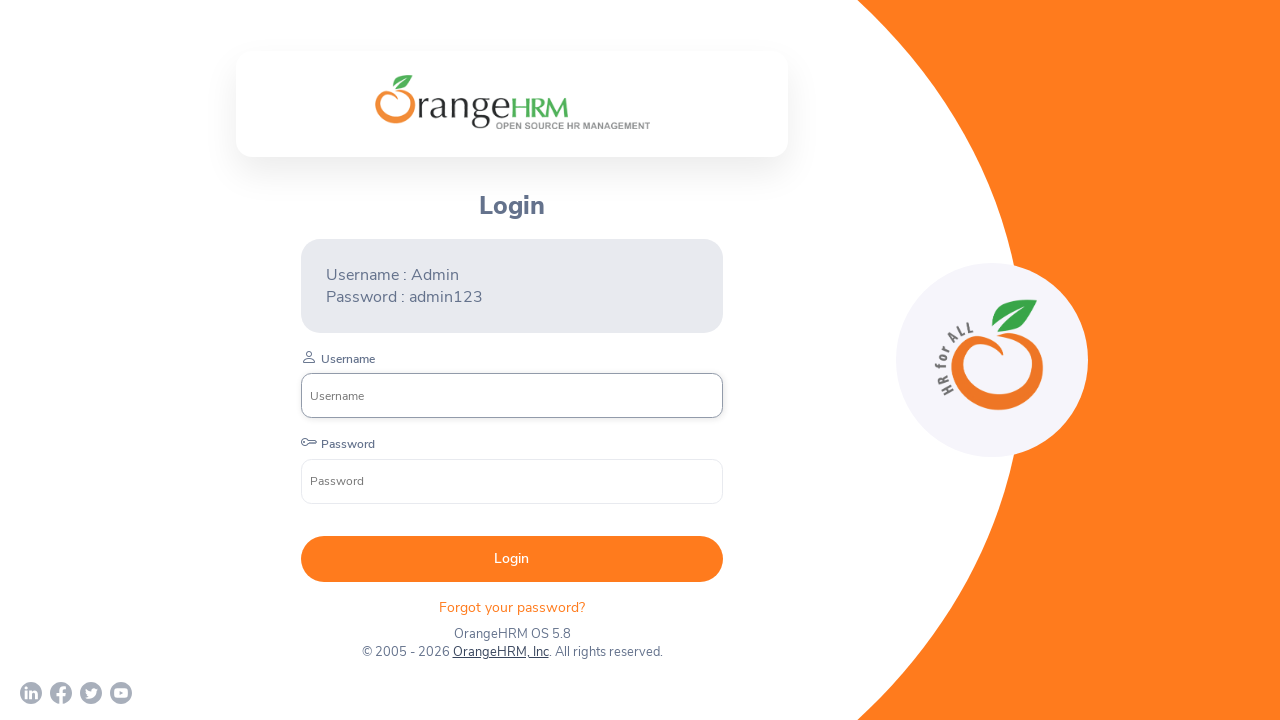

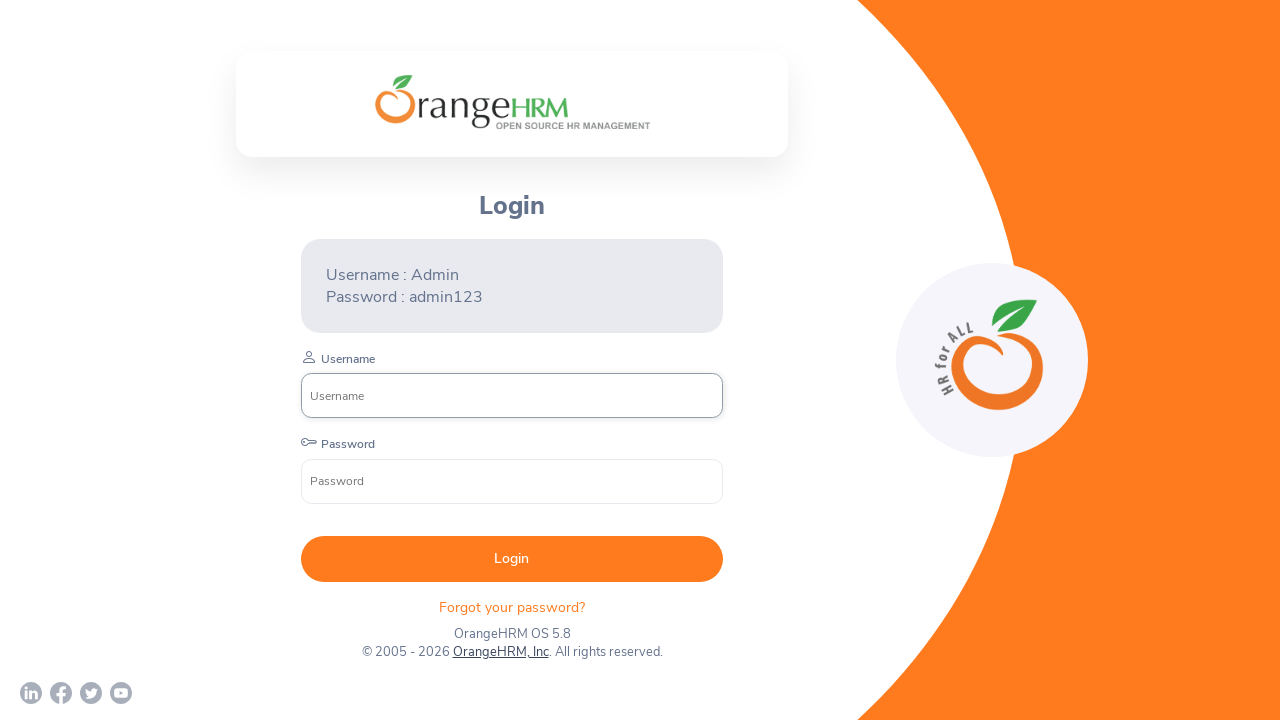